Tests accepting a JavaScript prompt dialog and verifies the result message is displayed

Starting URL: https://the-internet.herokuapp.com/javascript_alerts

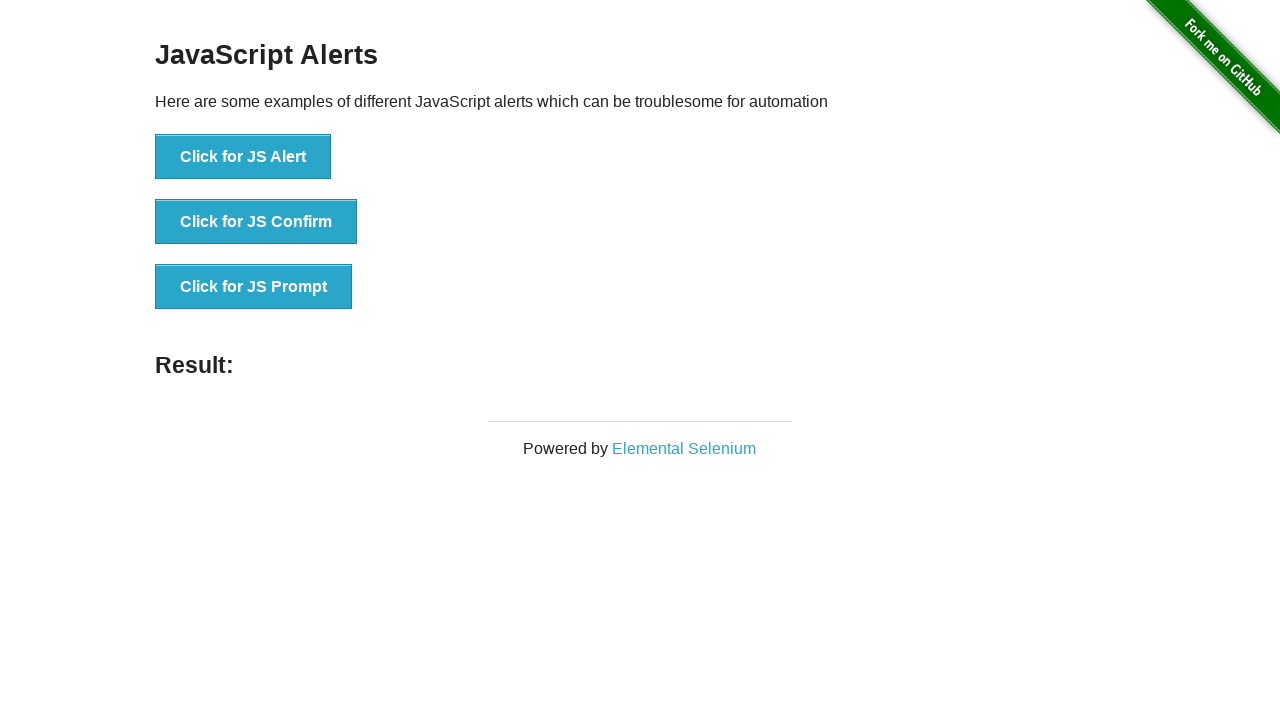

Waited for JavaScript Alerts page heading to be visible
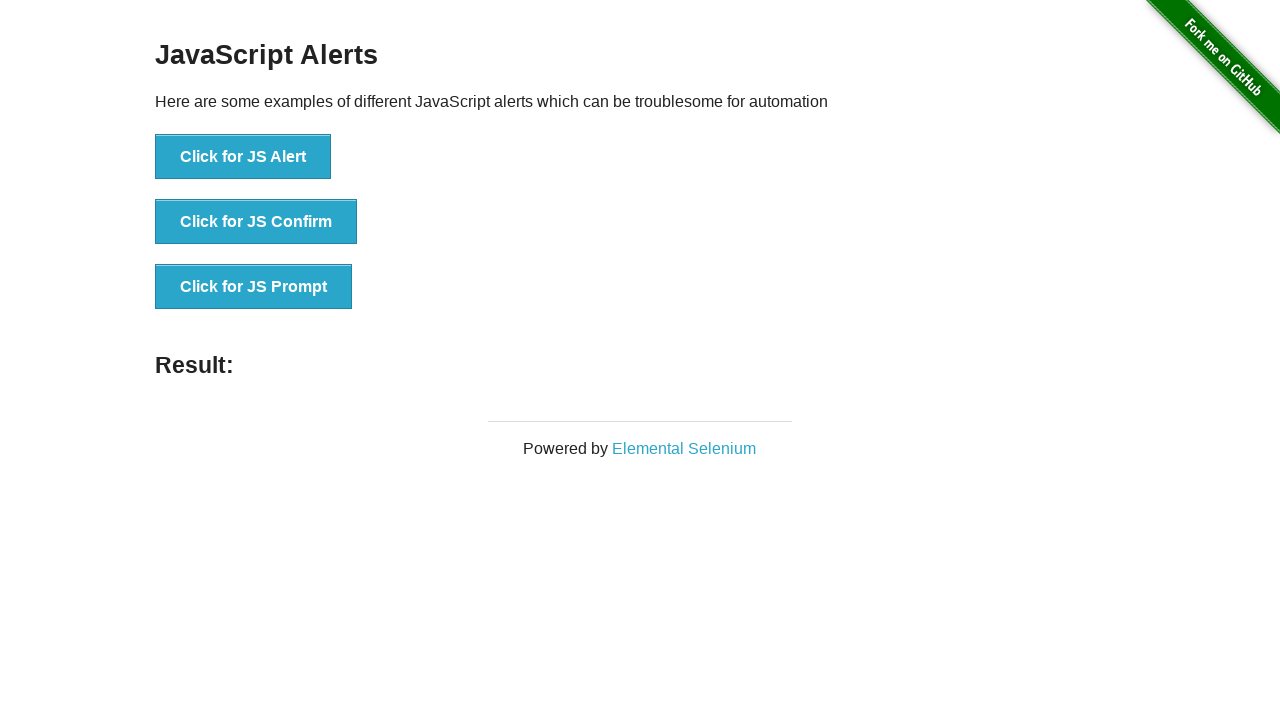

Set up dialog handler to accept prompts
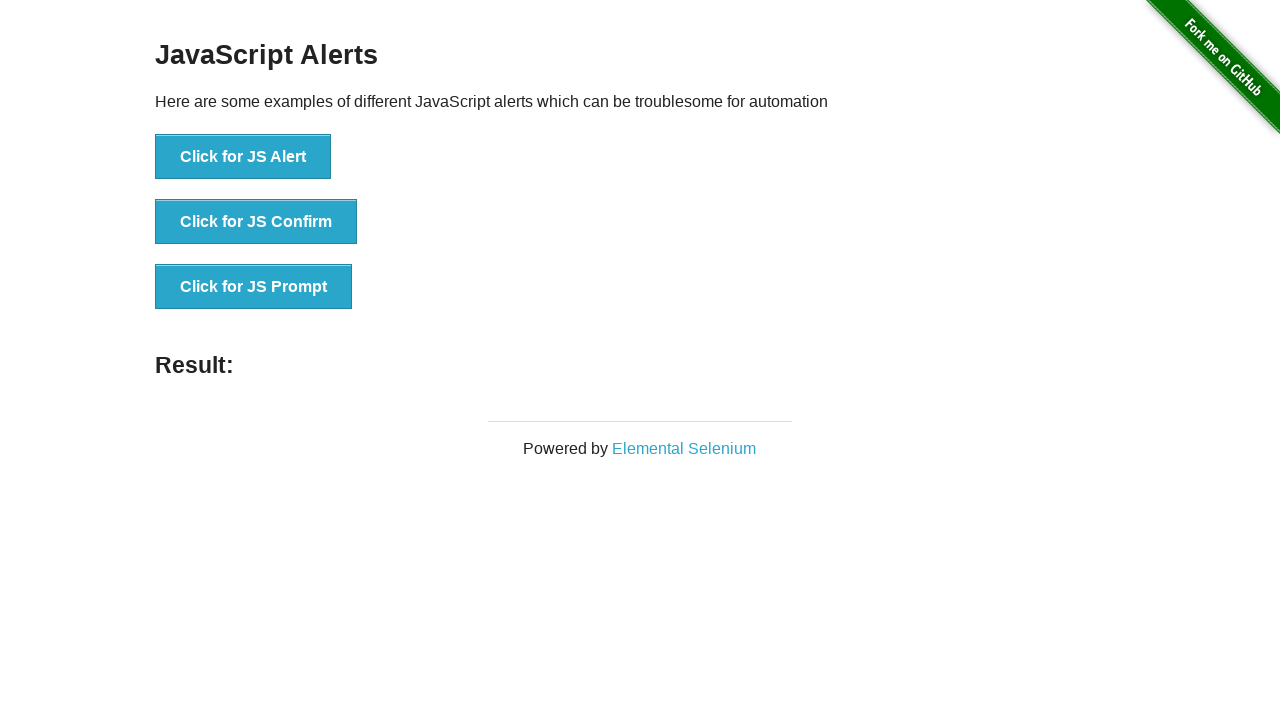

Clicked the JS Prompt button at (254, 287) on xpath=//button[text()='Click for JS Prompt']
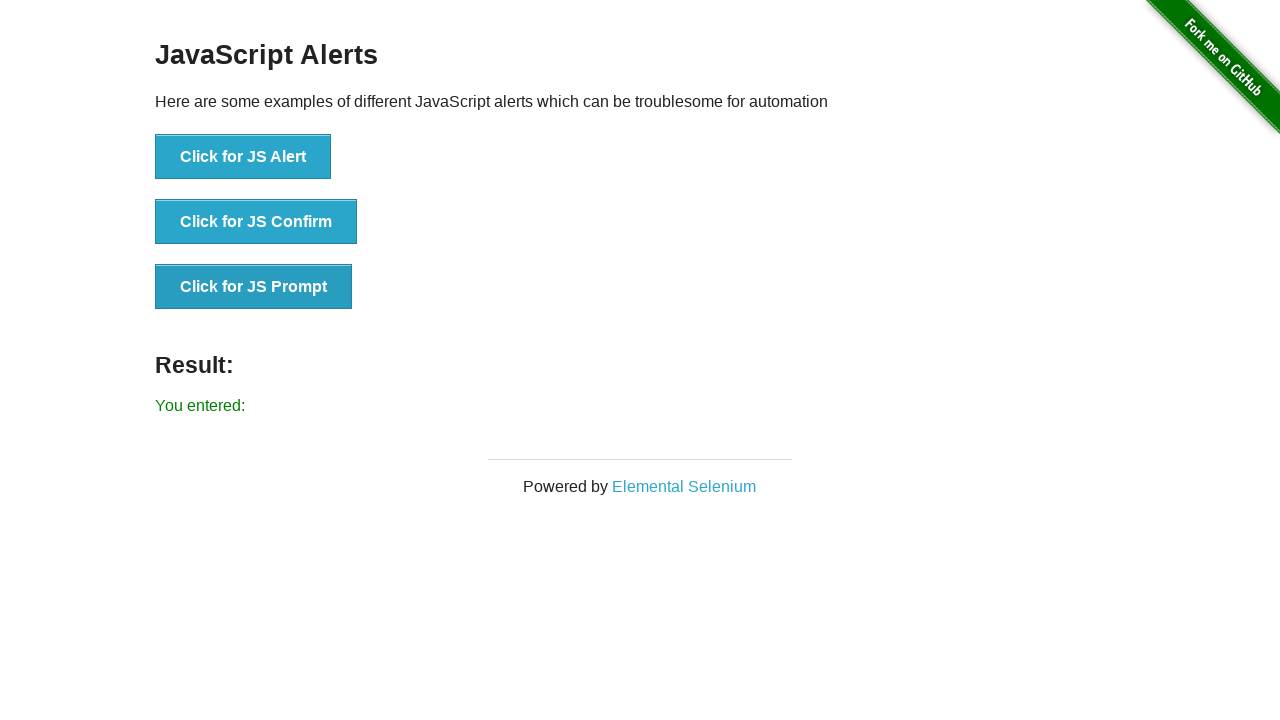

Waited for result label to be visible
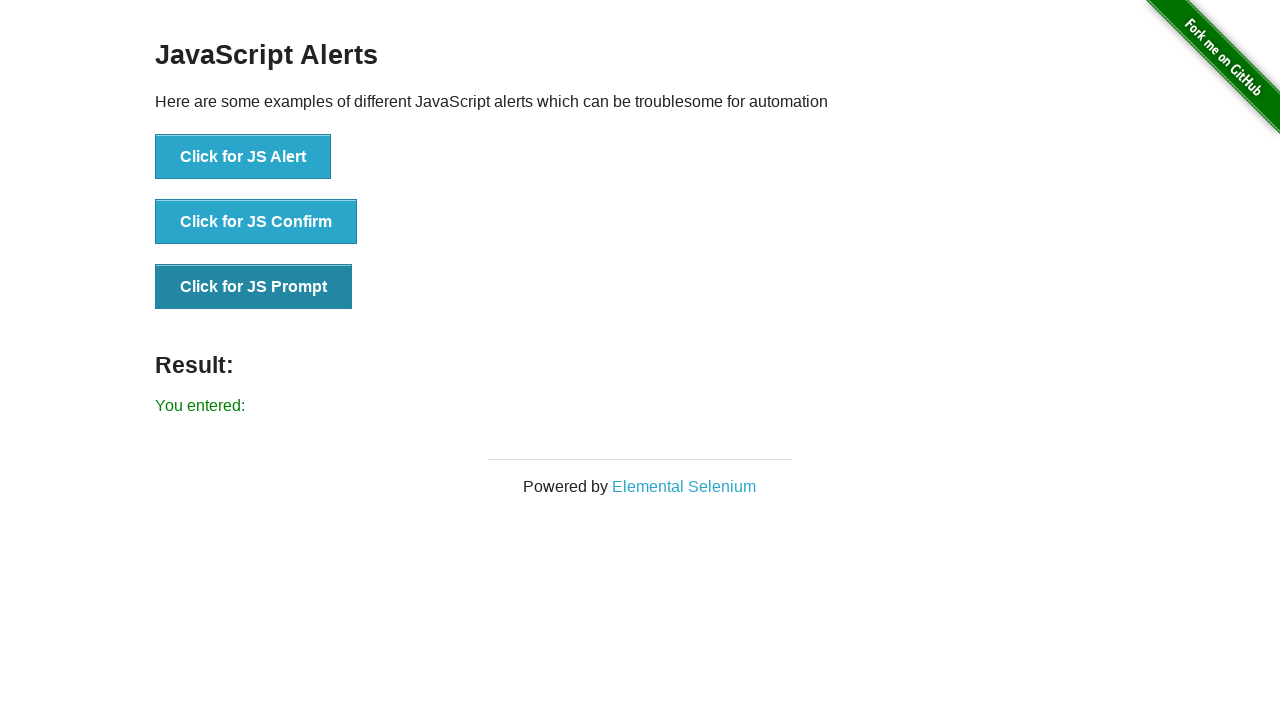

Retrieved result text content
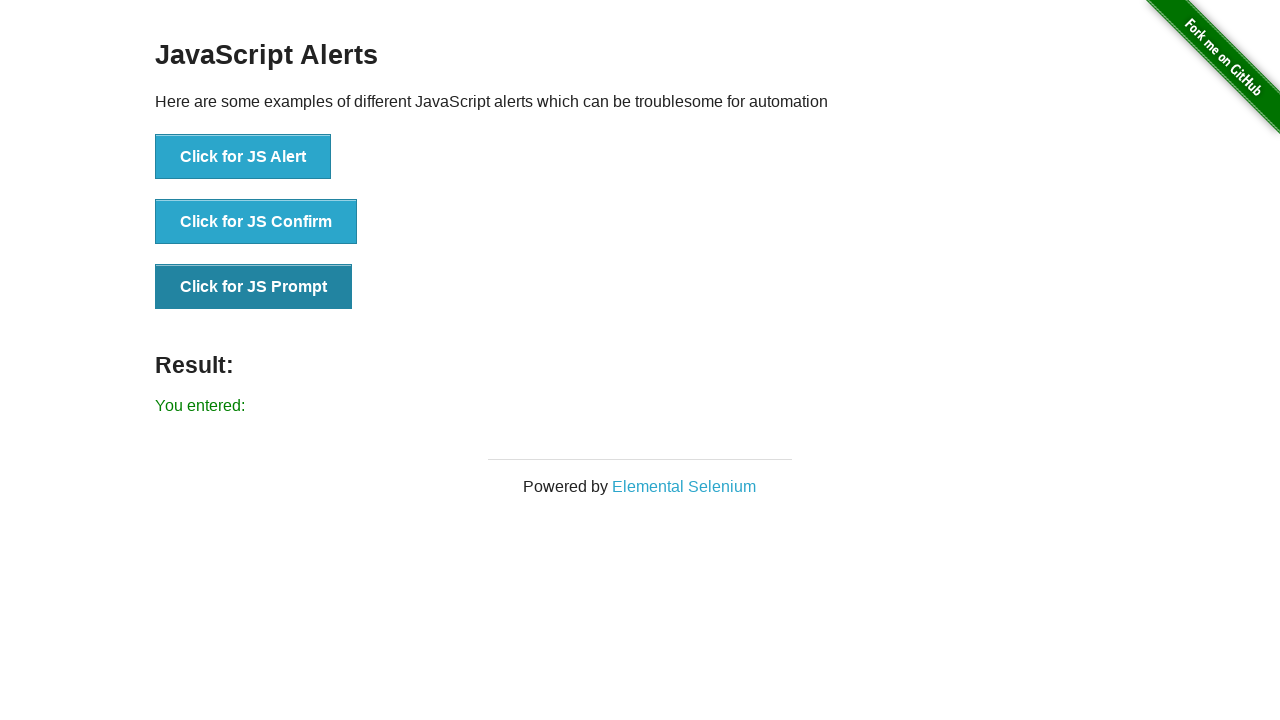

Verified result text contains 'You entered:' message
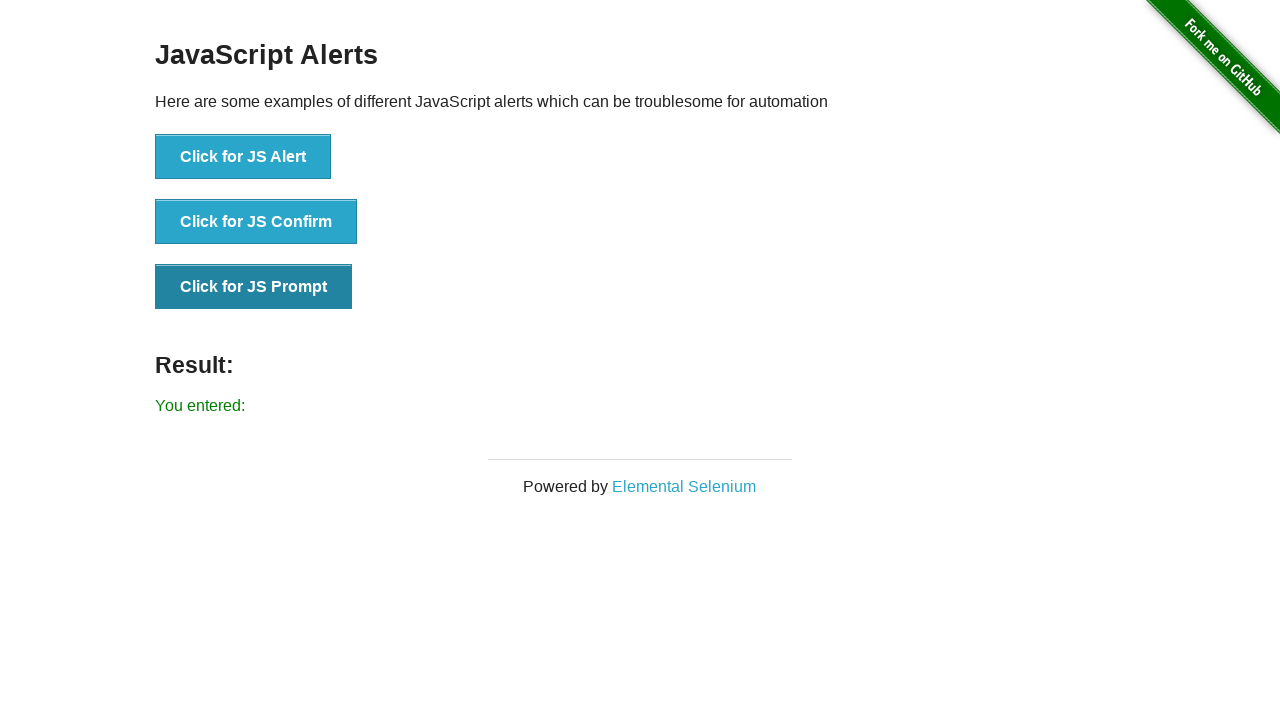

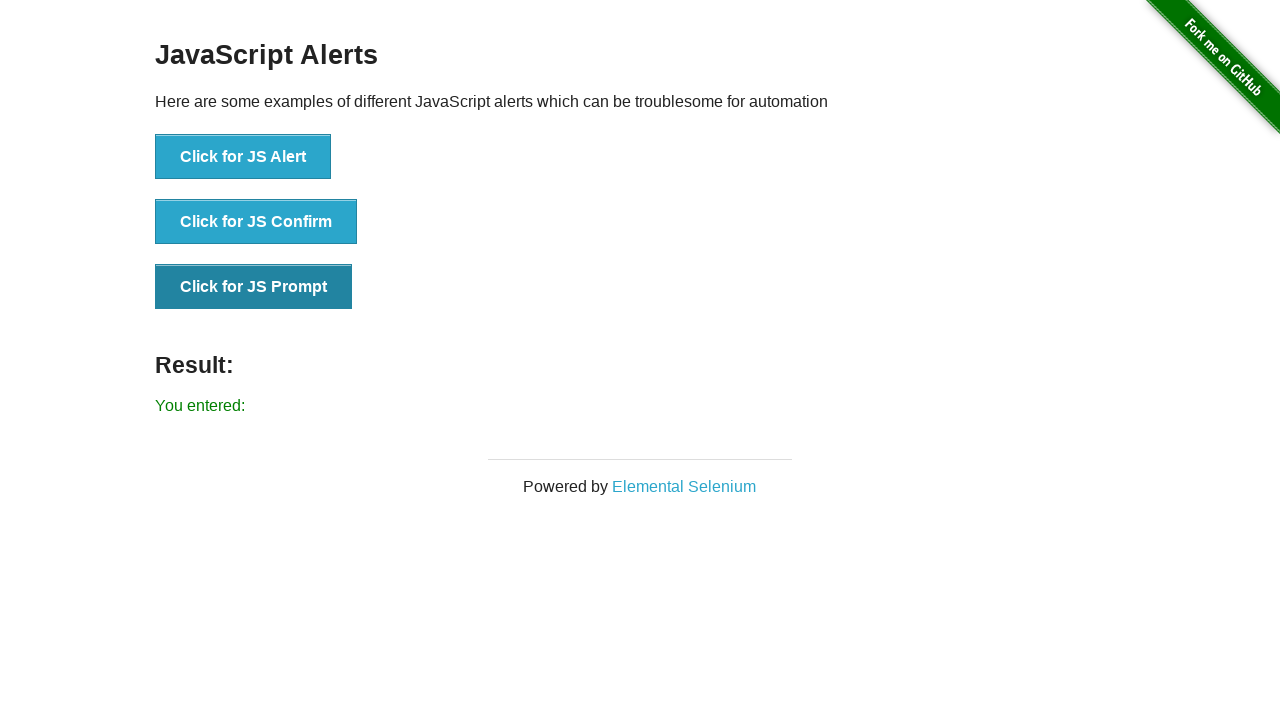